Tests filling out a practice registration form on demoqa.com by entering first name, last name, email, mobile number, and selecting a gender radio button.

Starting URL: https://demoqa.com/automation-practice-form

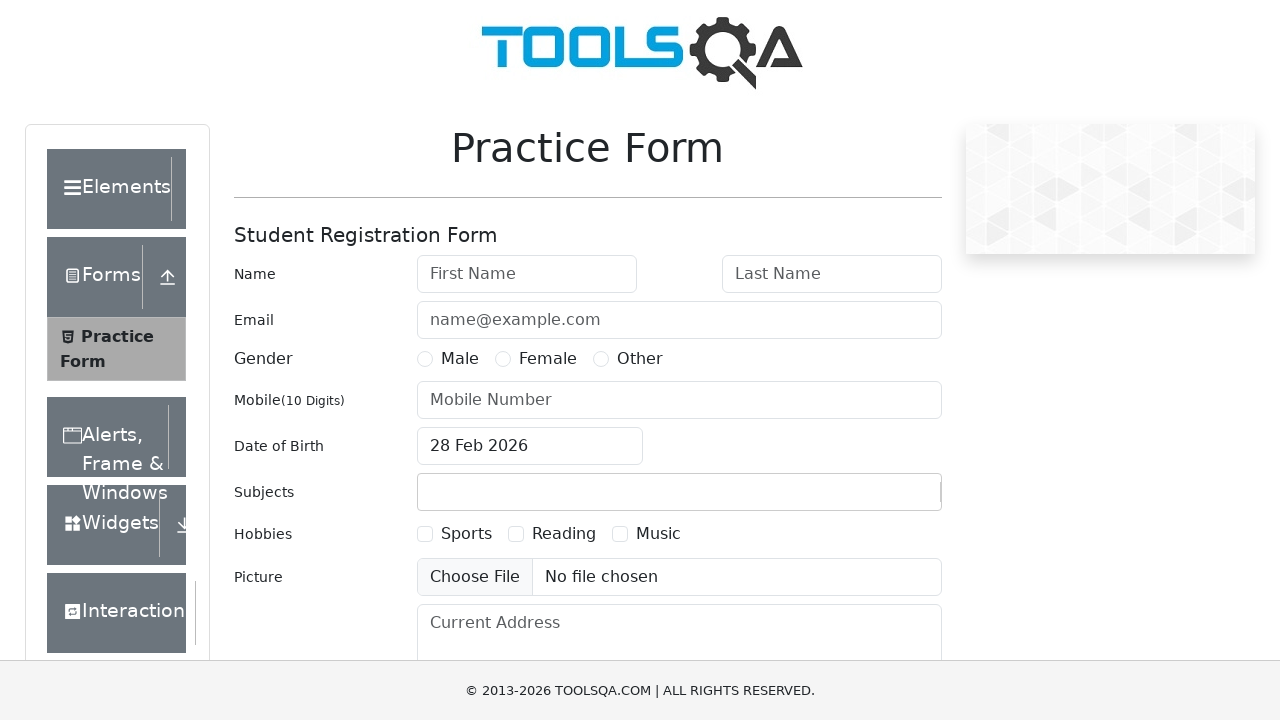

Filled first name field with 'Ganesh' on #firstName
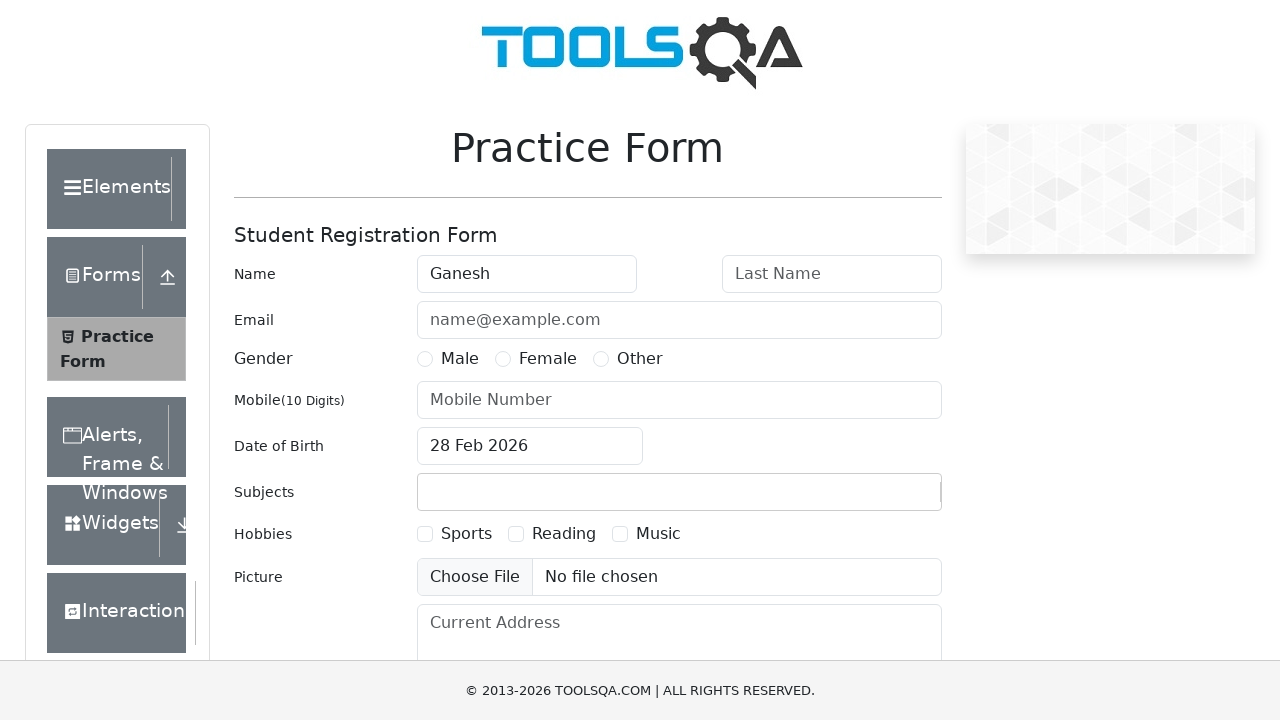

Filled last name field with 'Khaladkar' on #lastName
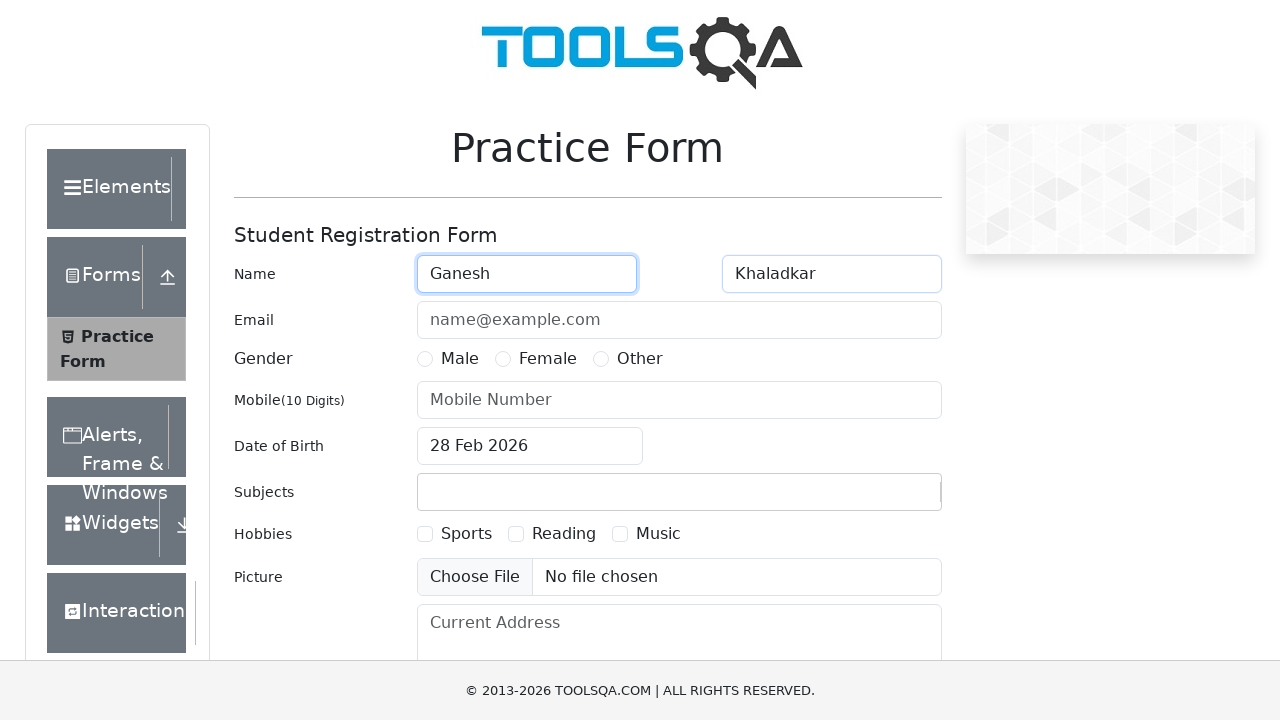

Filled email field with 'abc@gmail.com' on #userEmail
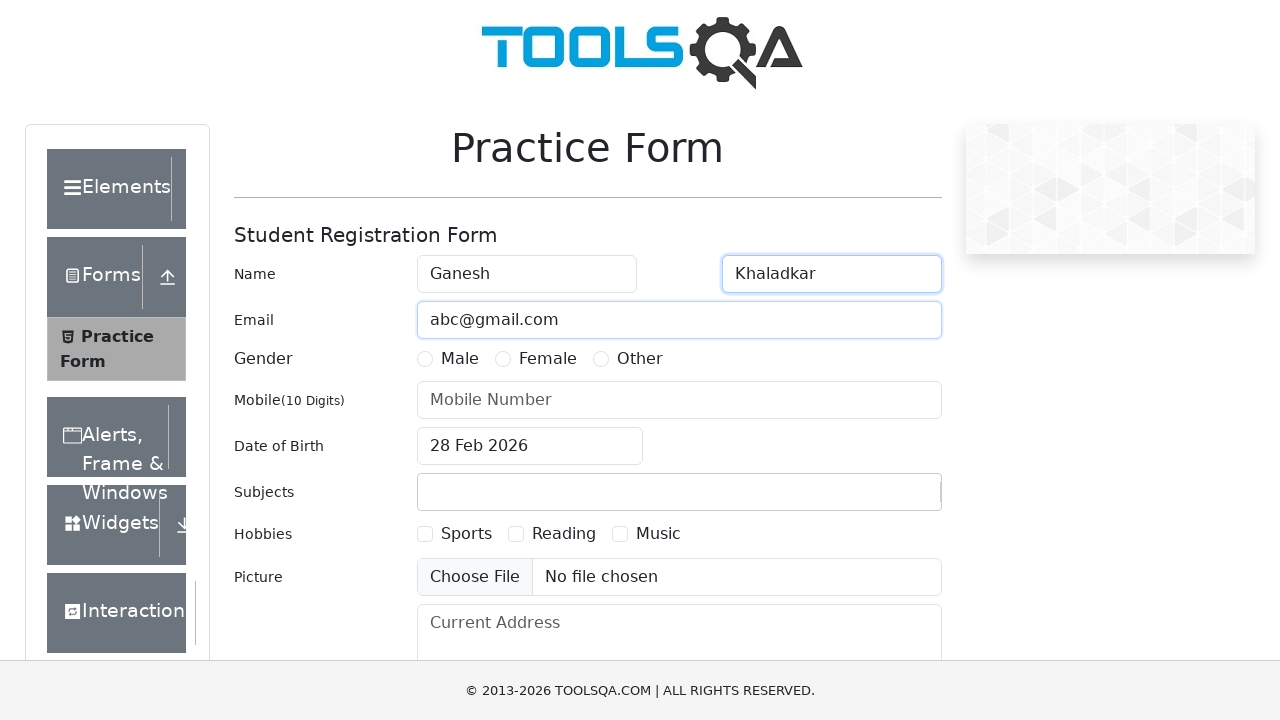

Filled mobile number field with '9975107920' on #userNumber
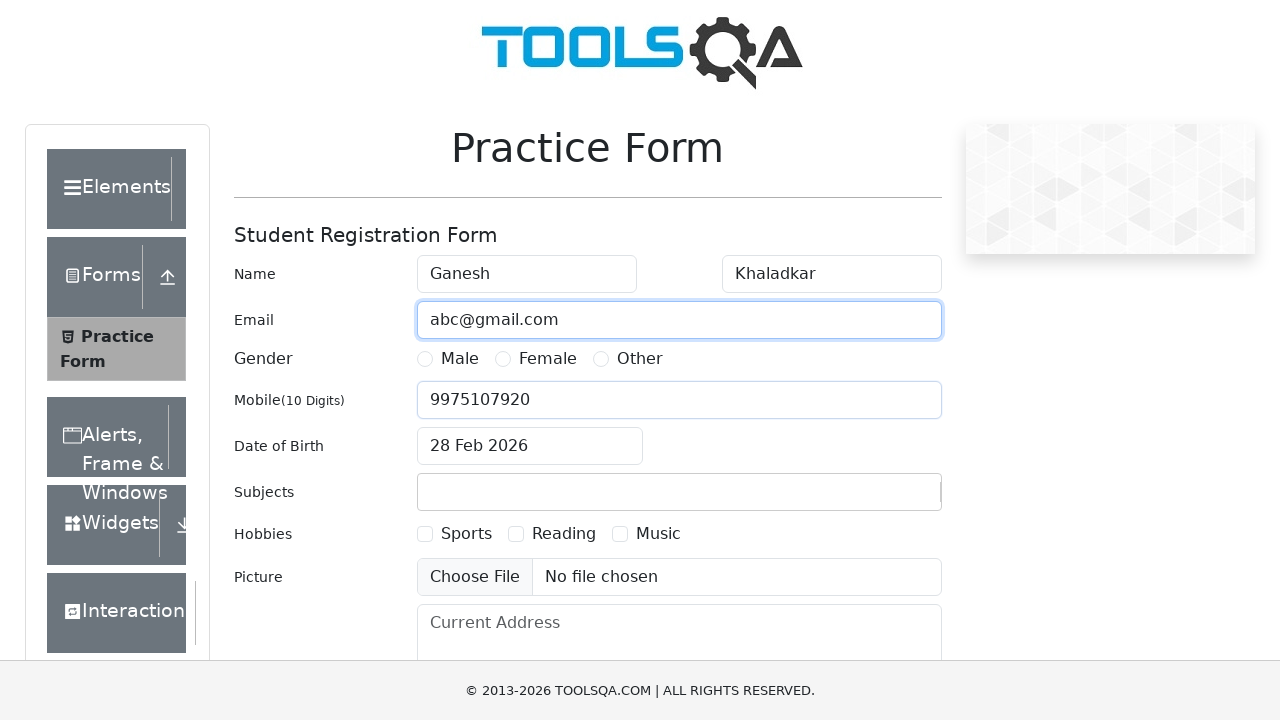

Selected male gender radio button at (460, 359) on label[for='gender-radio-1']
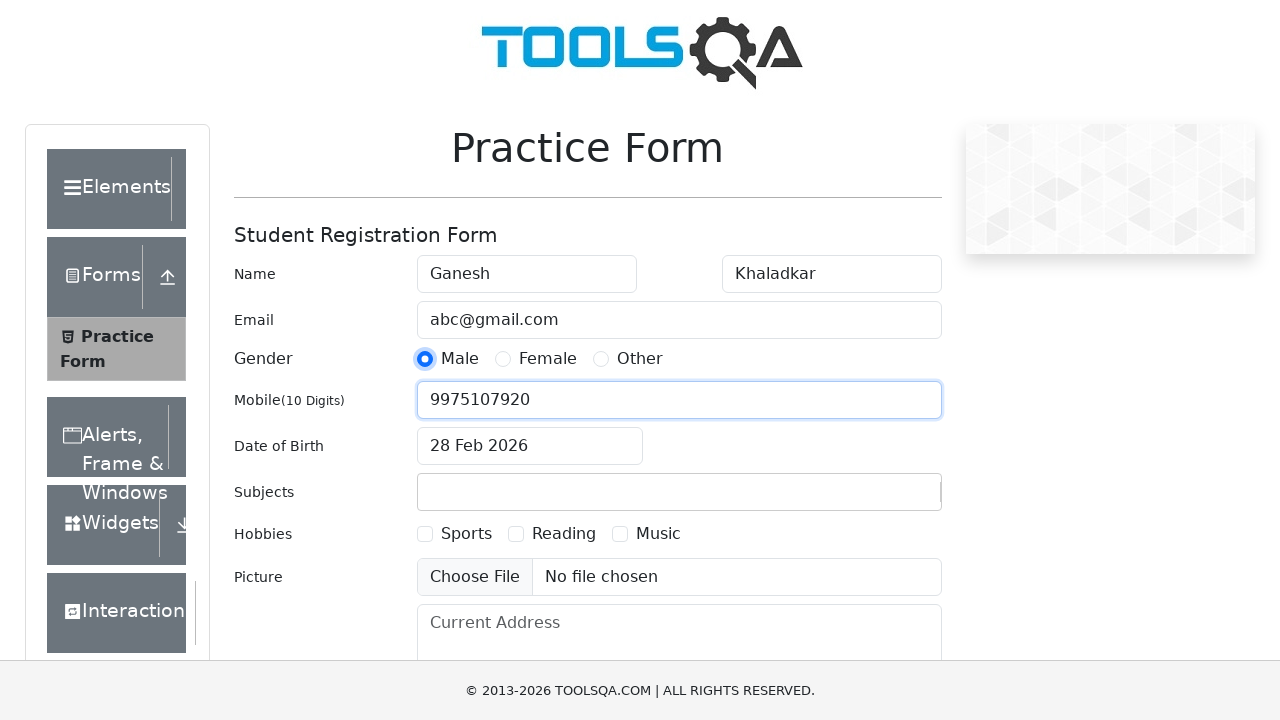

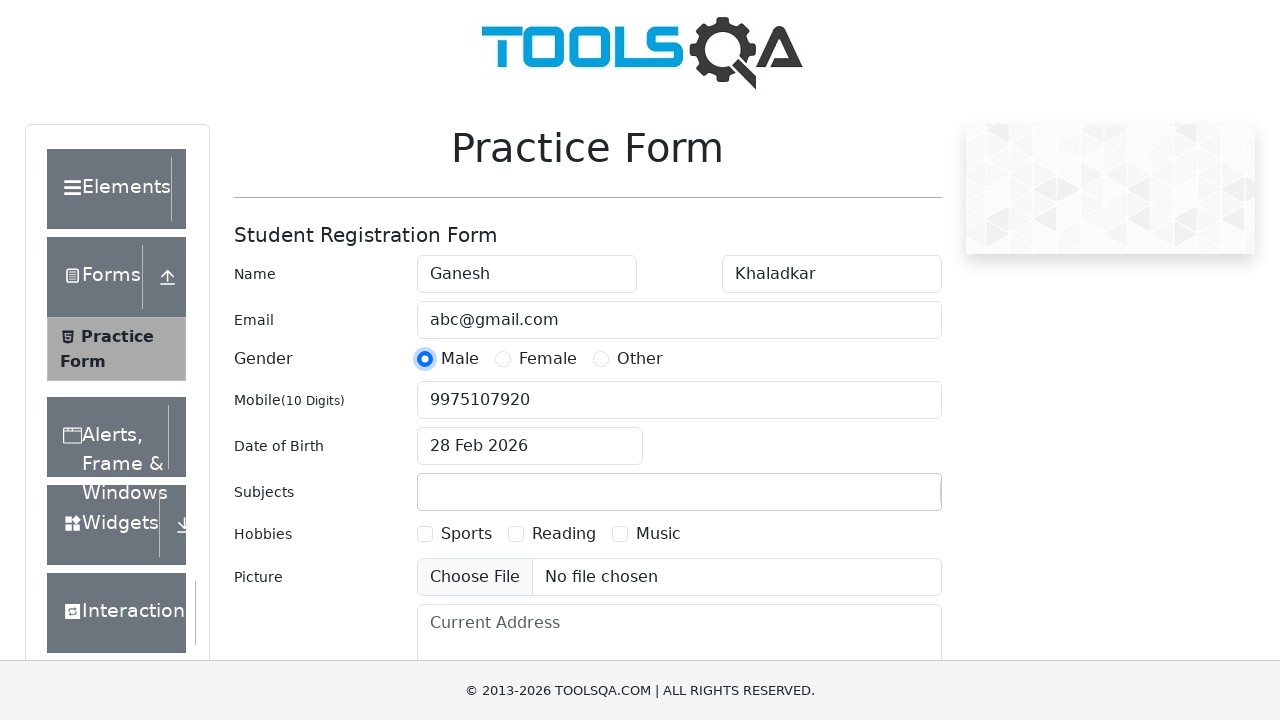